Tests clearing a textarea field and entering text on a test automation practice page

Starting URL: https://omayo.blogspot.com/

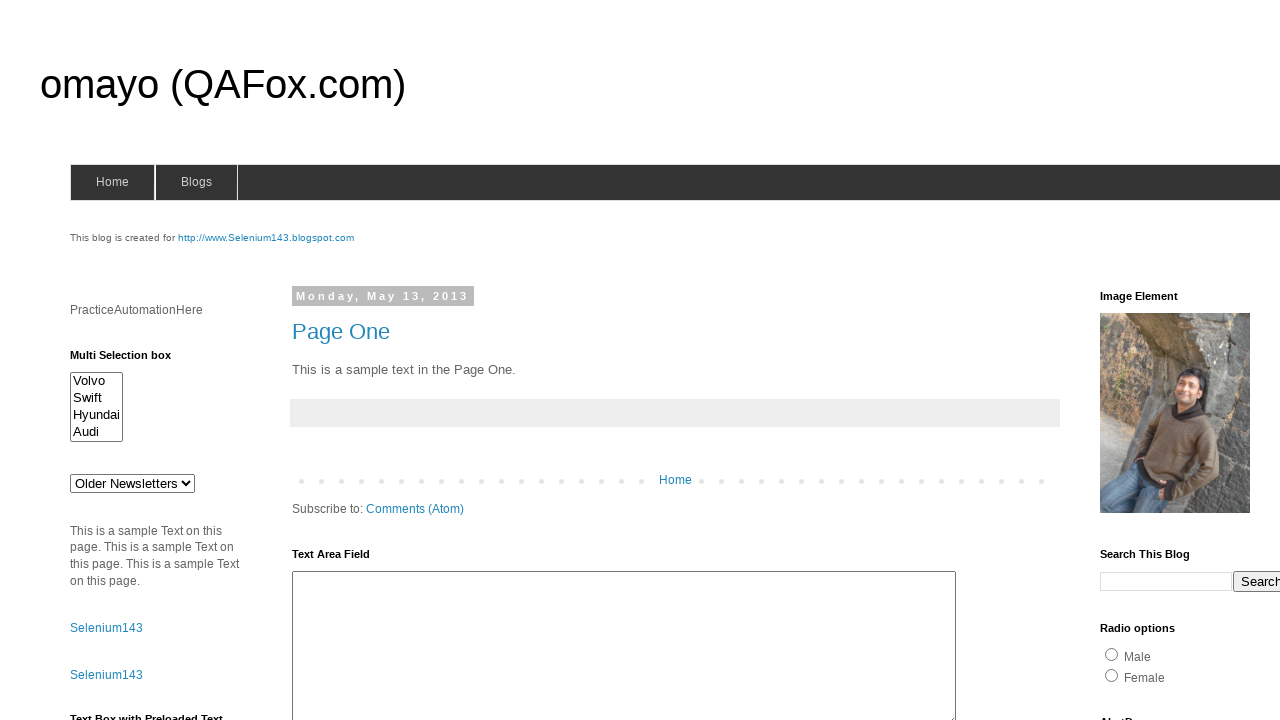

Cleared the textarea field with id 'ta1' on #ta1
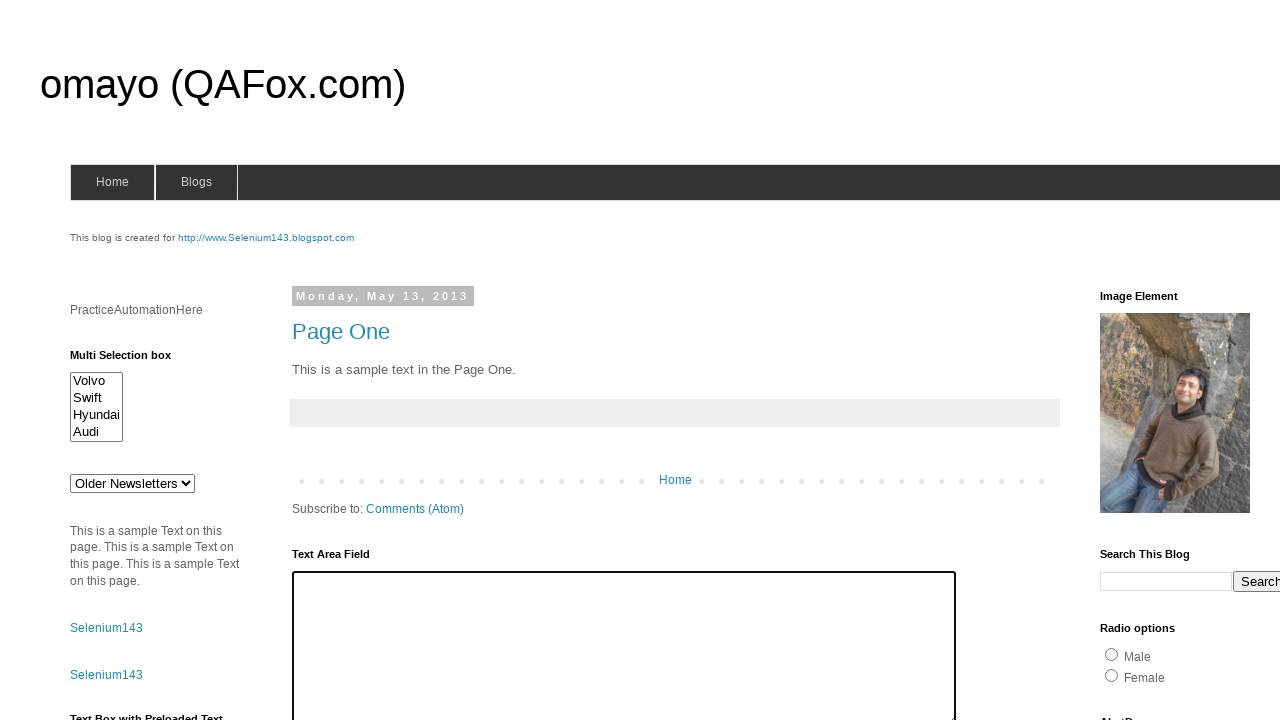

Entered text 'srikanth' into the textarea field on #ta1
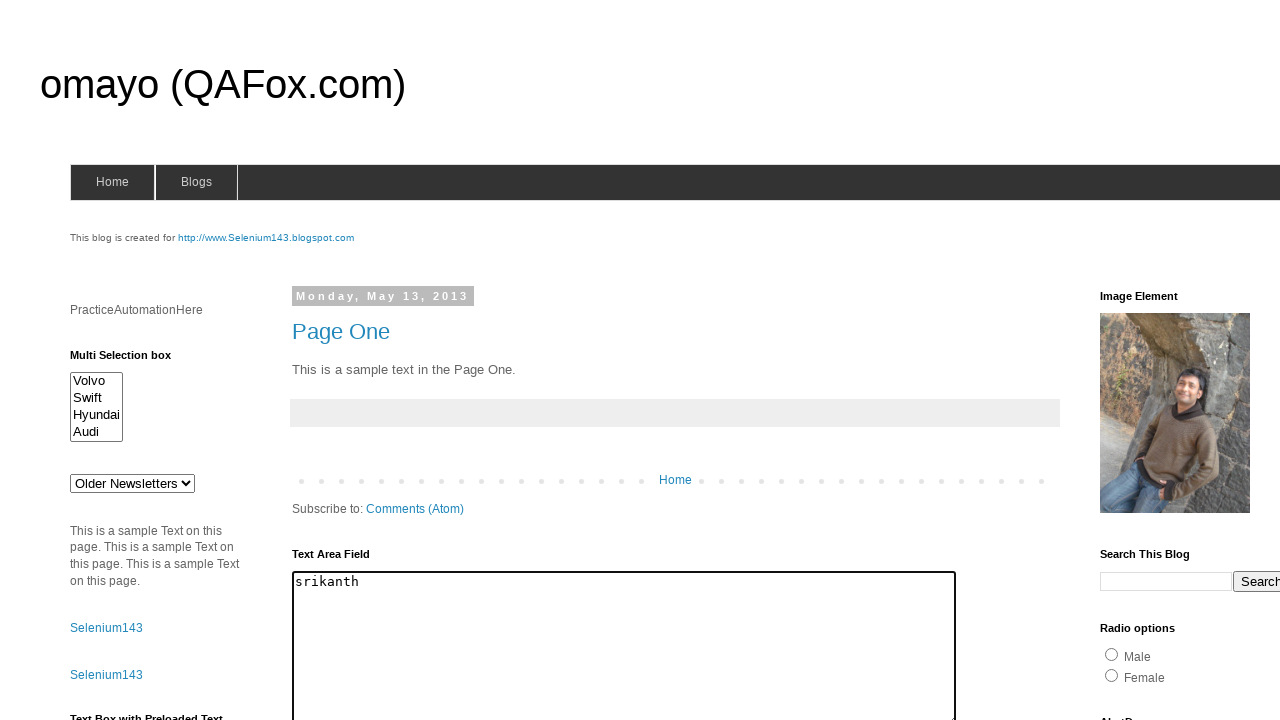

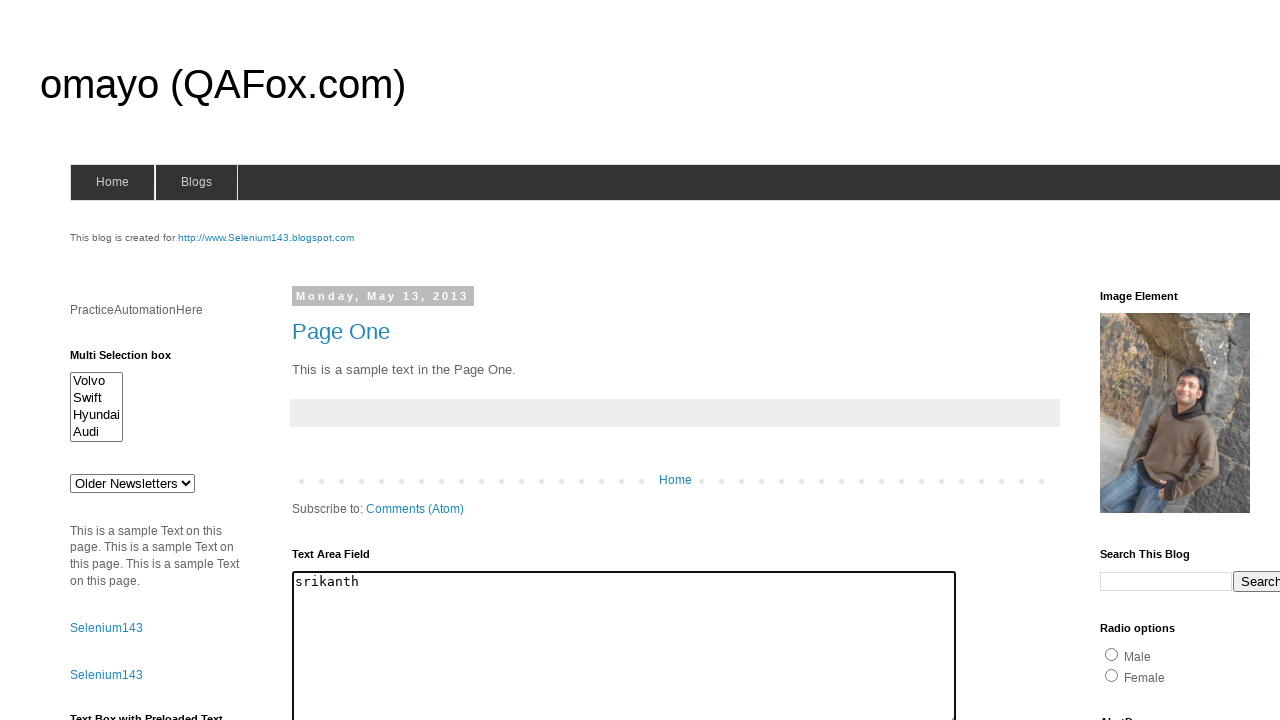